Opens the Dynamic Properties section and verifies the presence of elements with dynamic IDs, a button that enables after 5 seconds, a button that changes color, and a button that becomes visible after 5 seconds.

Starting URL: https://demoqa.com/elements

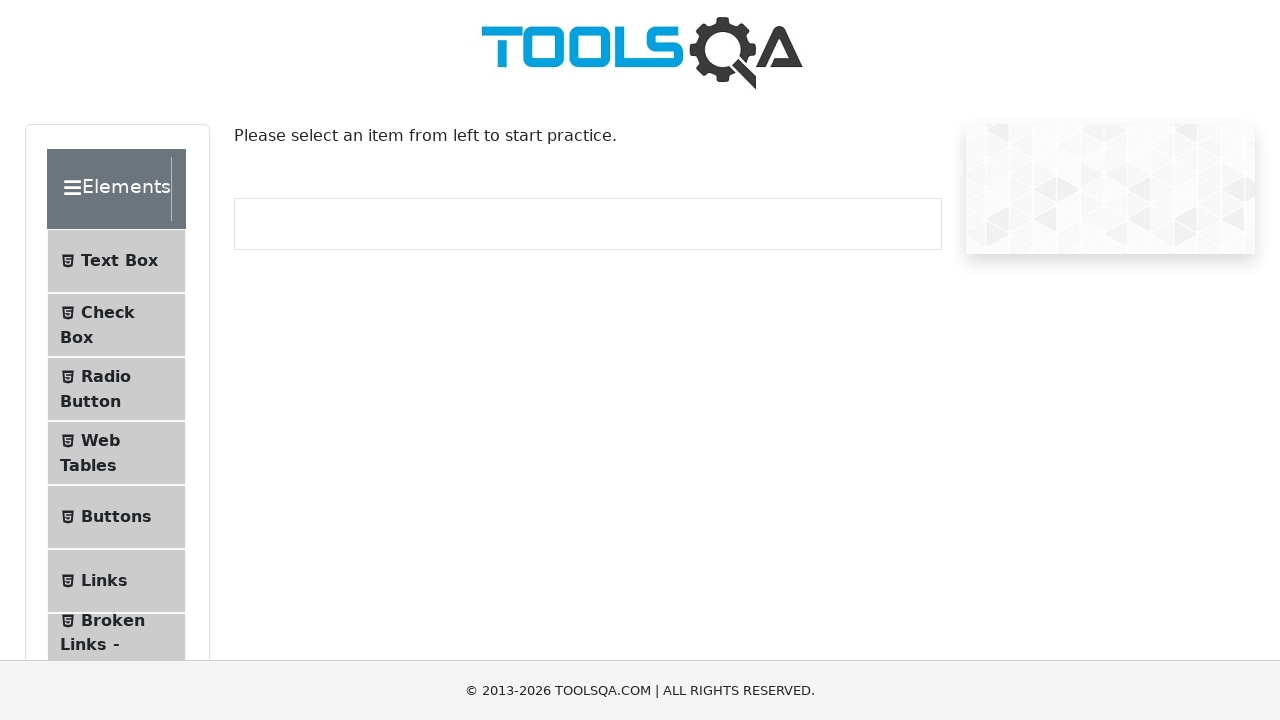

Clicked on Dynamic Properties menu item at (119, 348) on text=Dynamic Properties
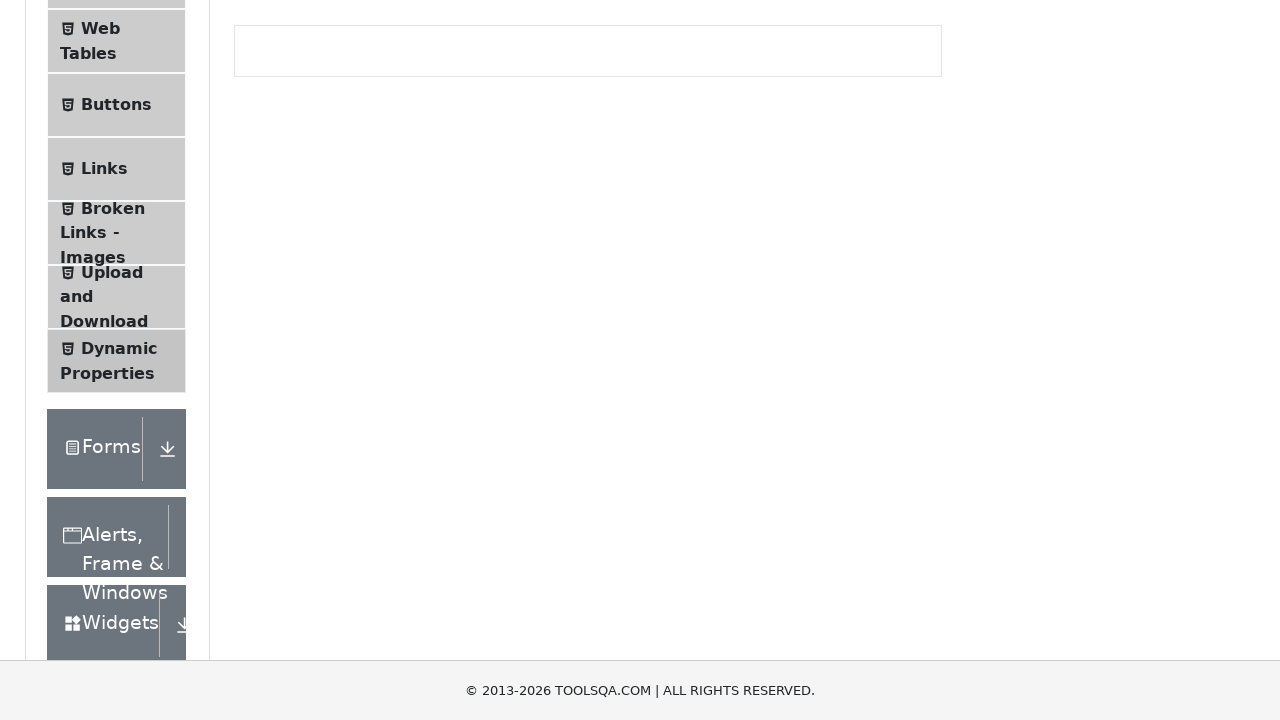

Element with dynamic ID loaded
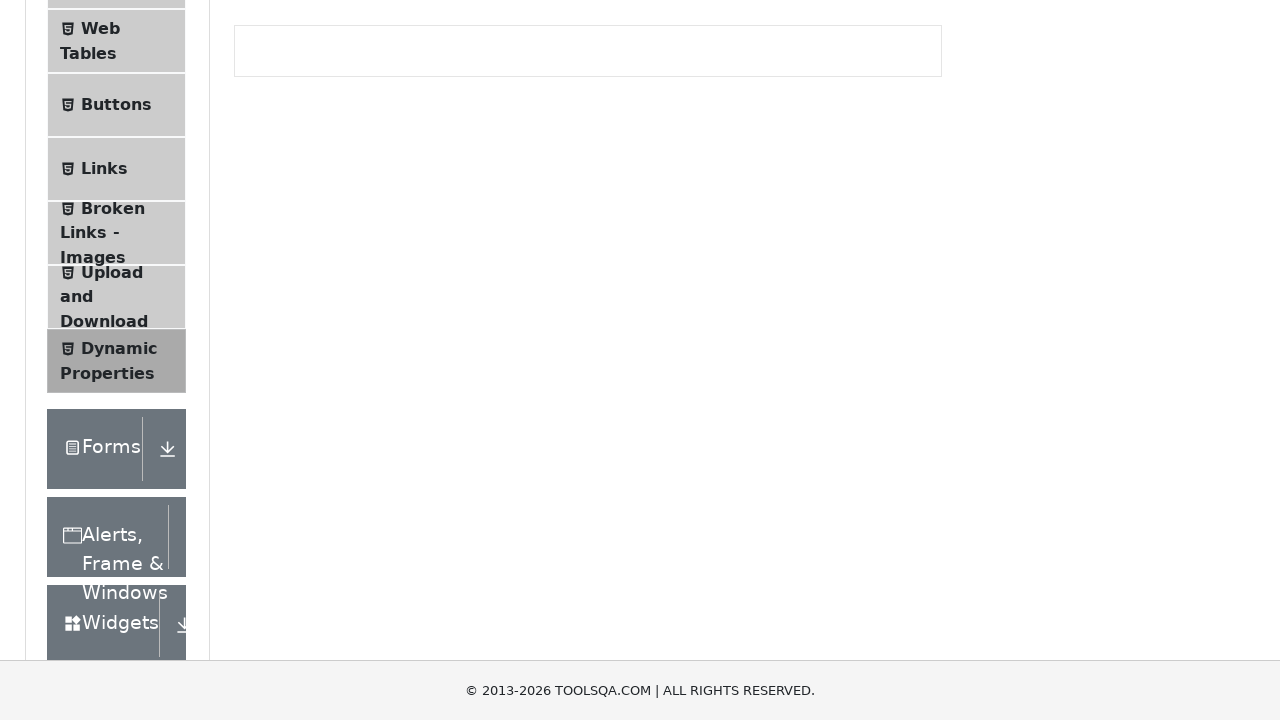

Button that enables after 5 seconds is present
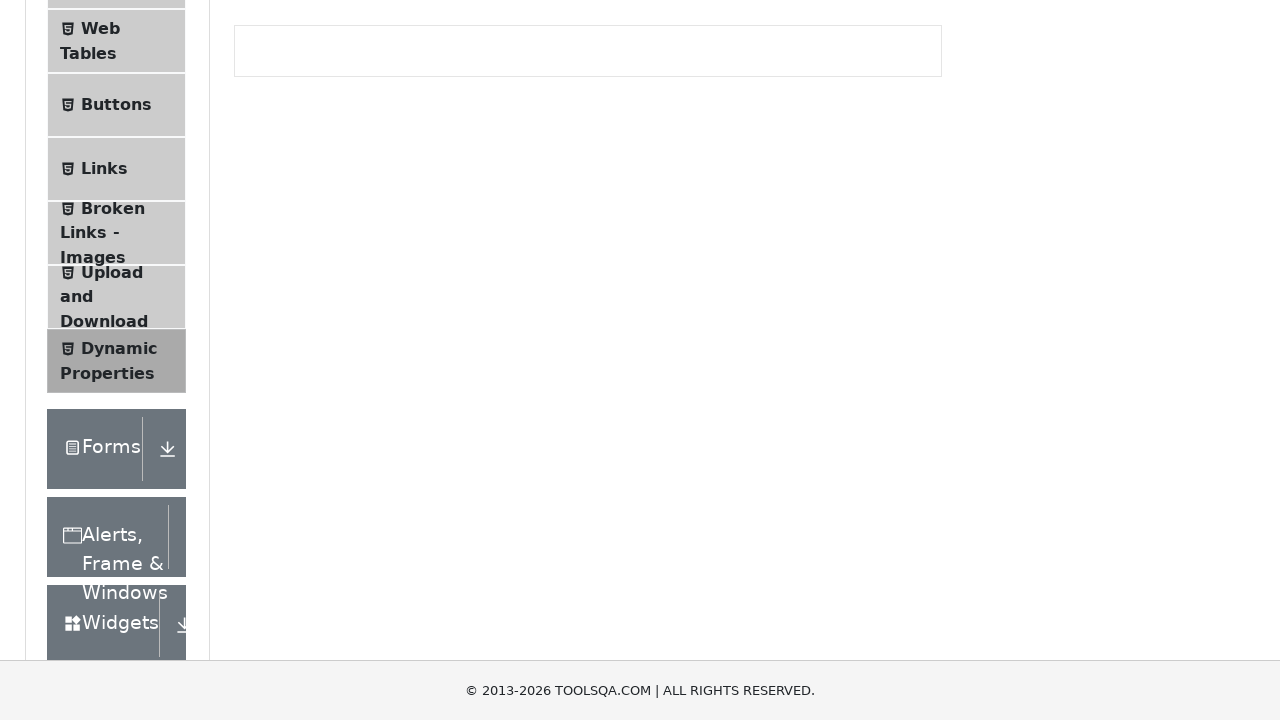

Button that changes color is present
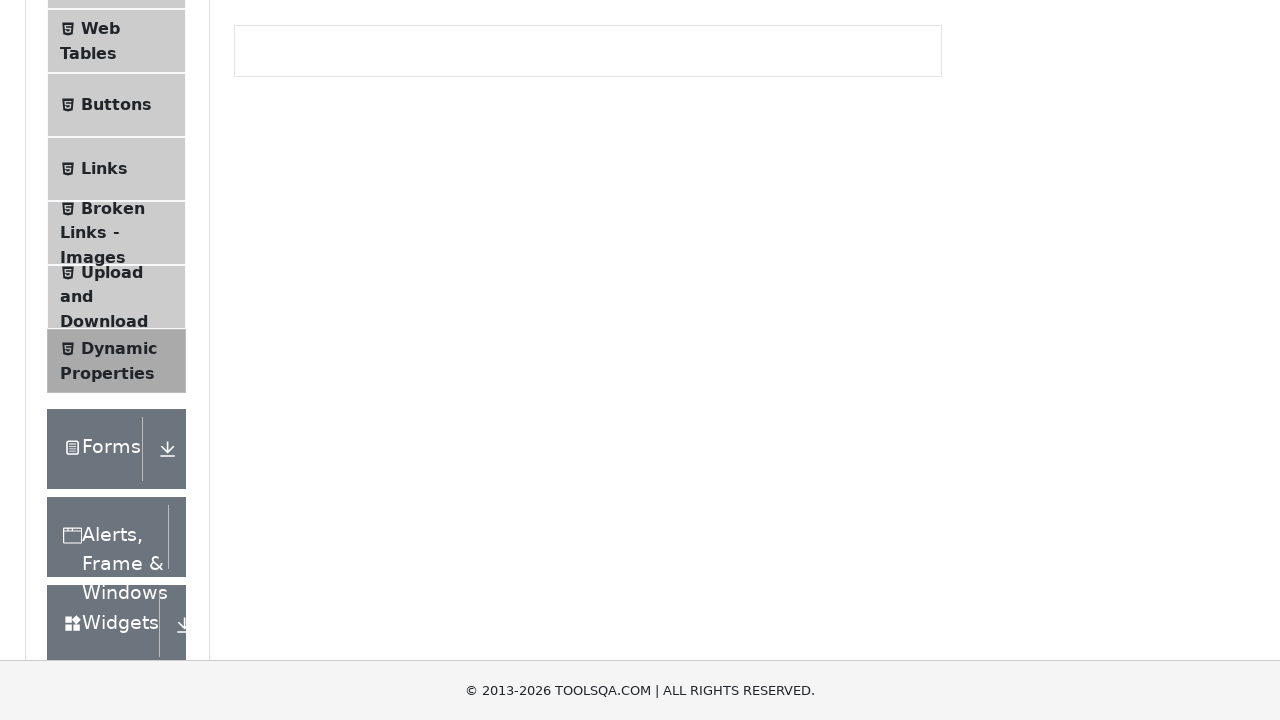

Button that becomes visible after 5 seconds is now visible
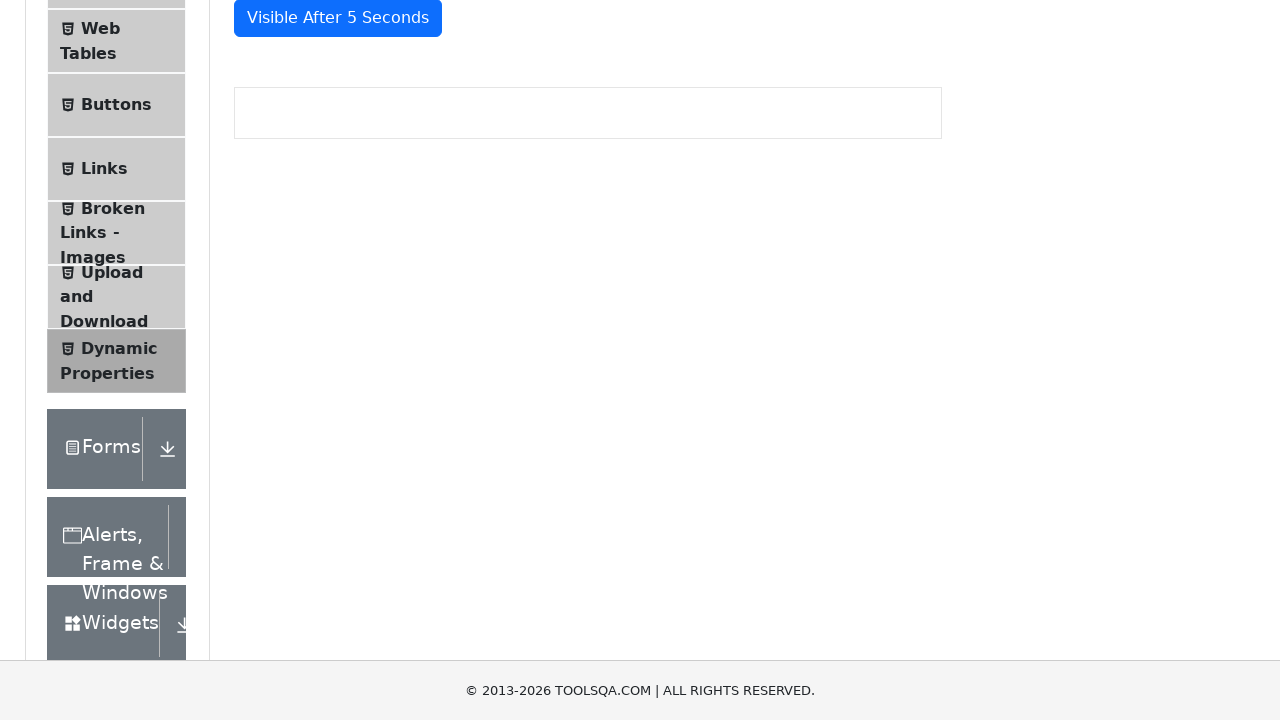

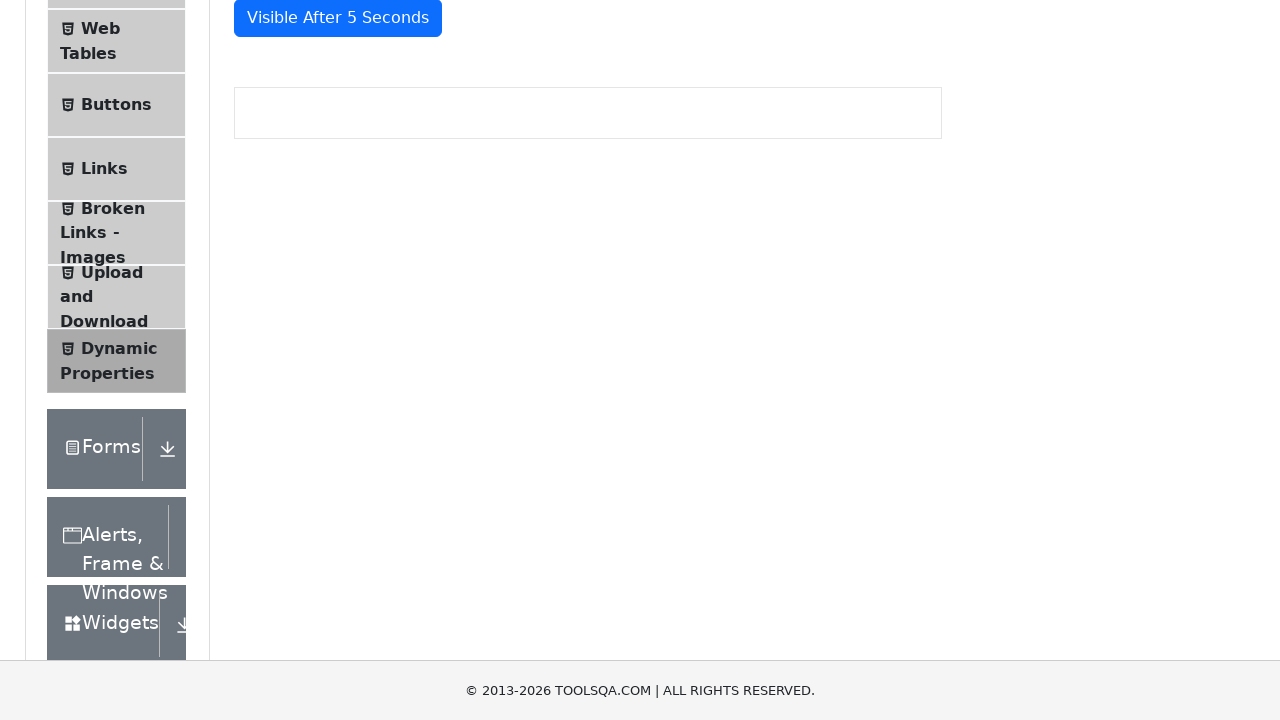